Navigates to Investing.com search results page for a keyword, waits for news articles to load, and scrolls down to load additional content.

Starting URL: https://kr.investing.com/search/?q=bitcoin&tab=news

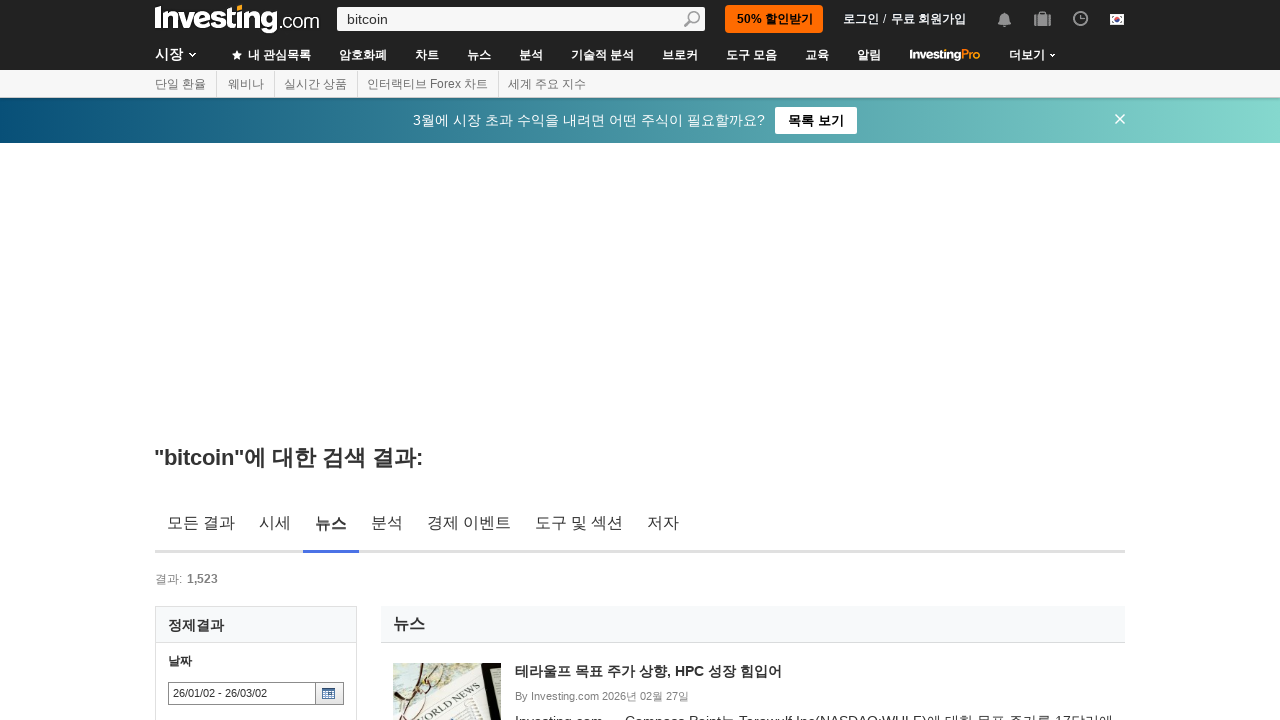

News container loaded on Investing.com search results page
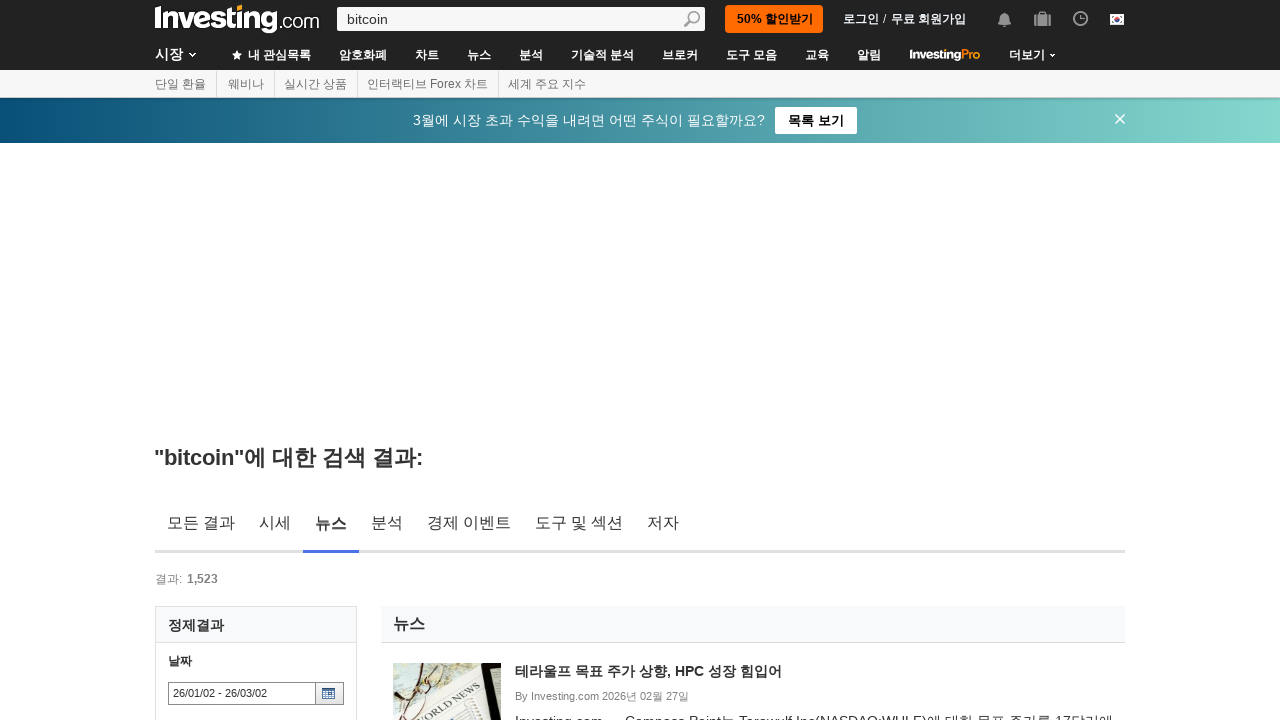

Article links appeared within the news container
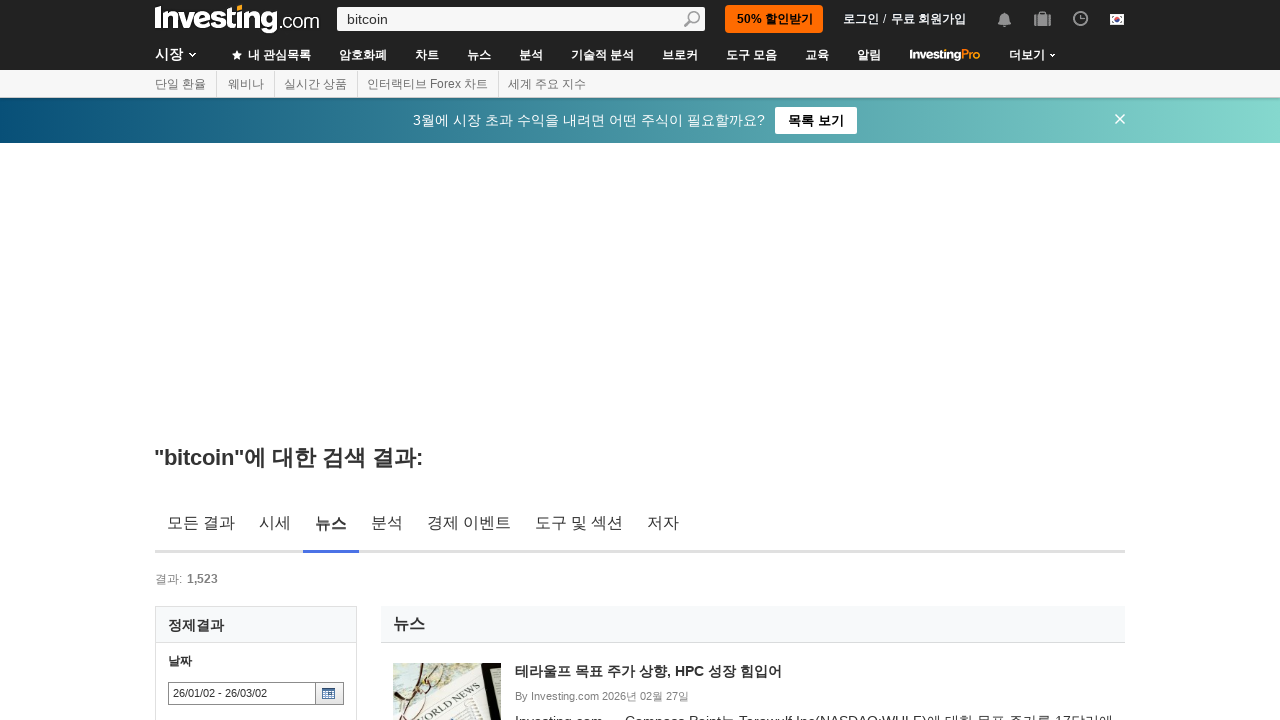

Scrolled down to bottom of page to load more content
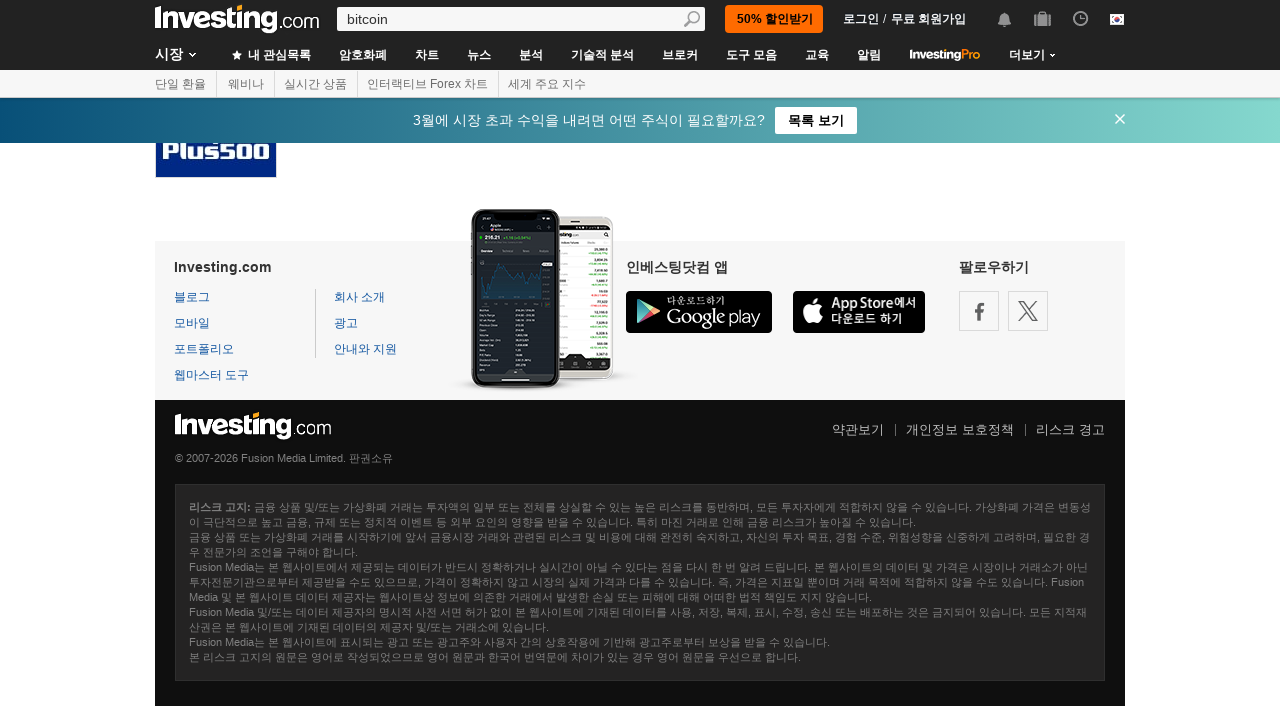

Waited 2 seconds for additional content to load
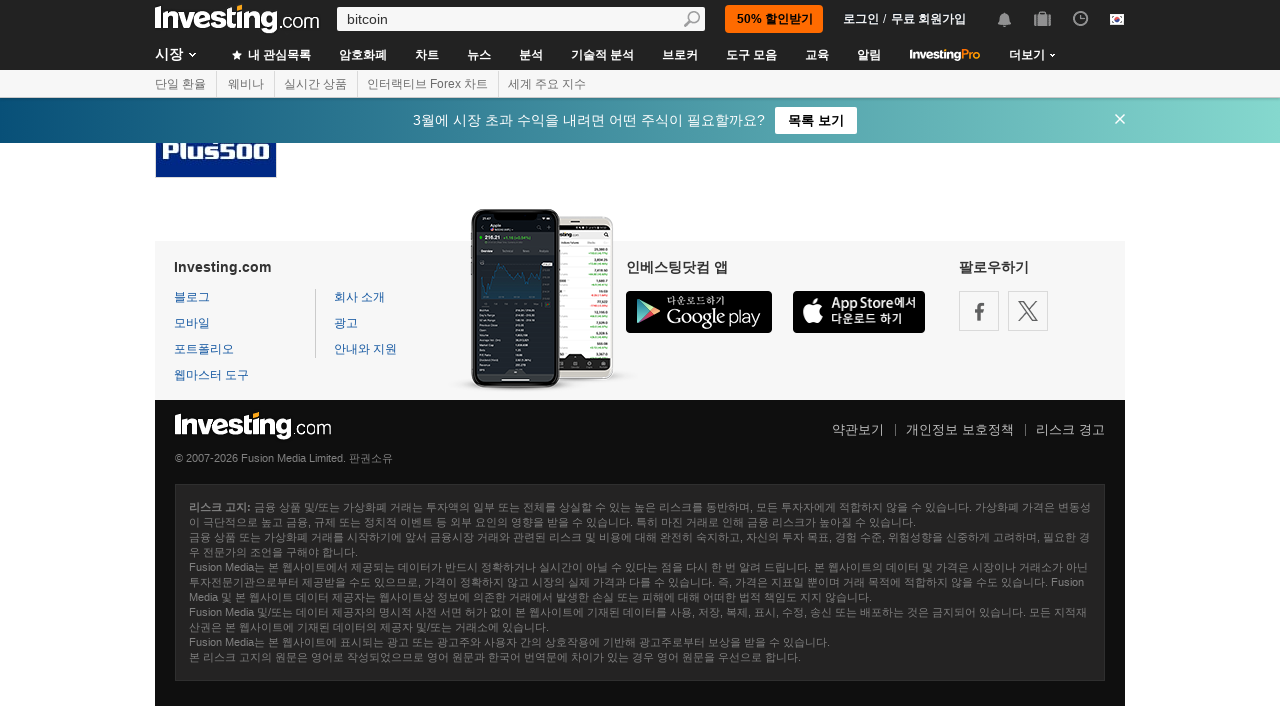

Scrolled down again to load more articles
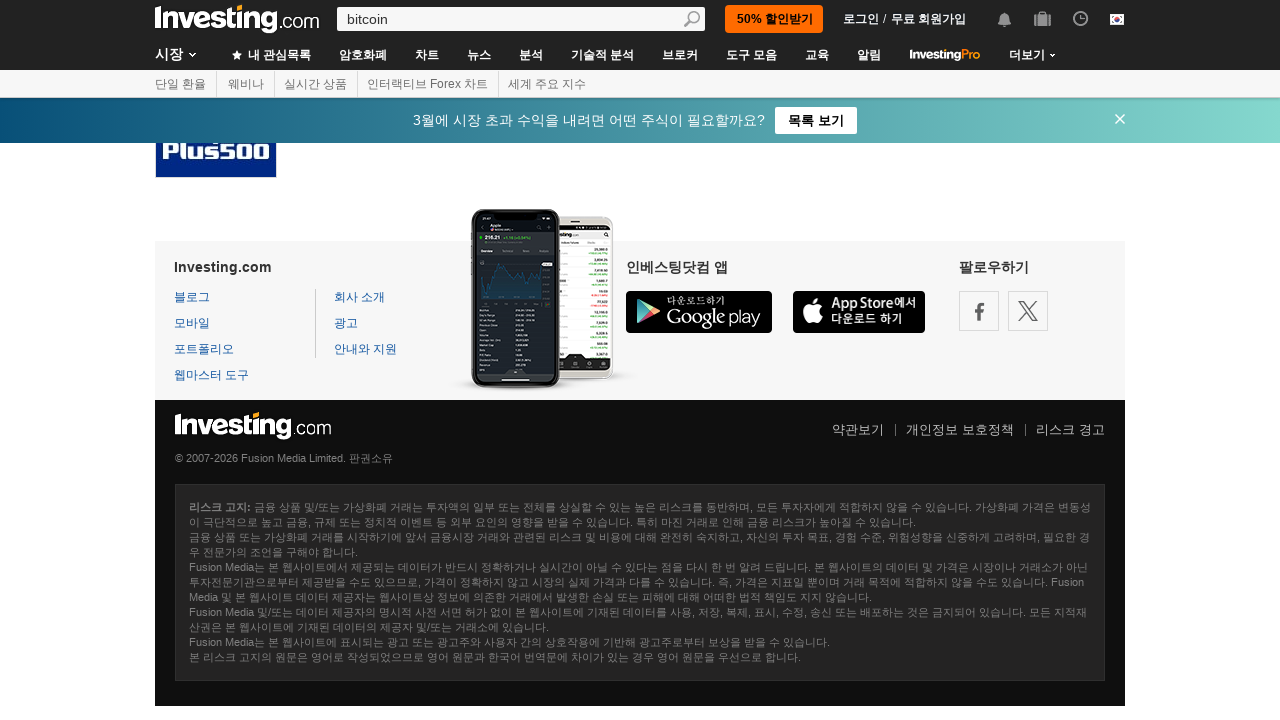

Waited 2 seconds for final content to load
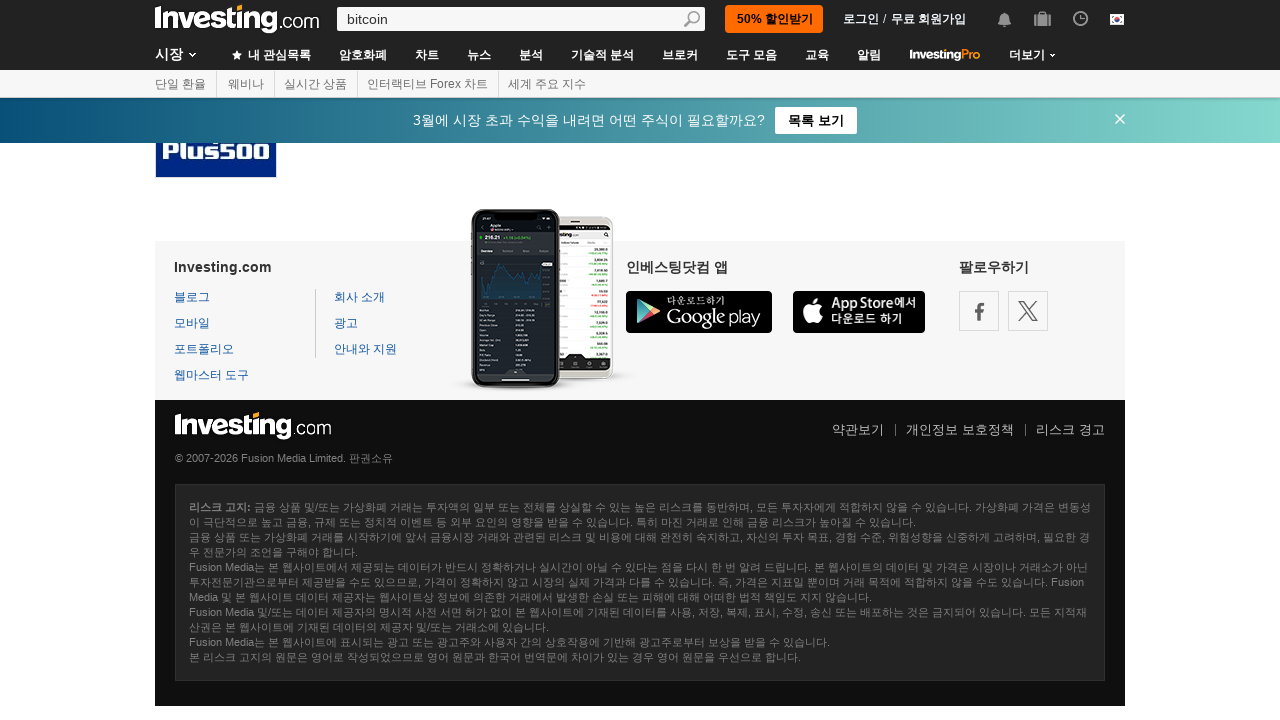

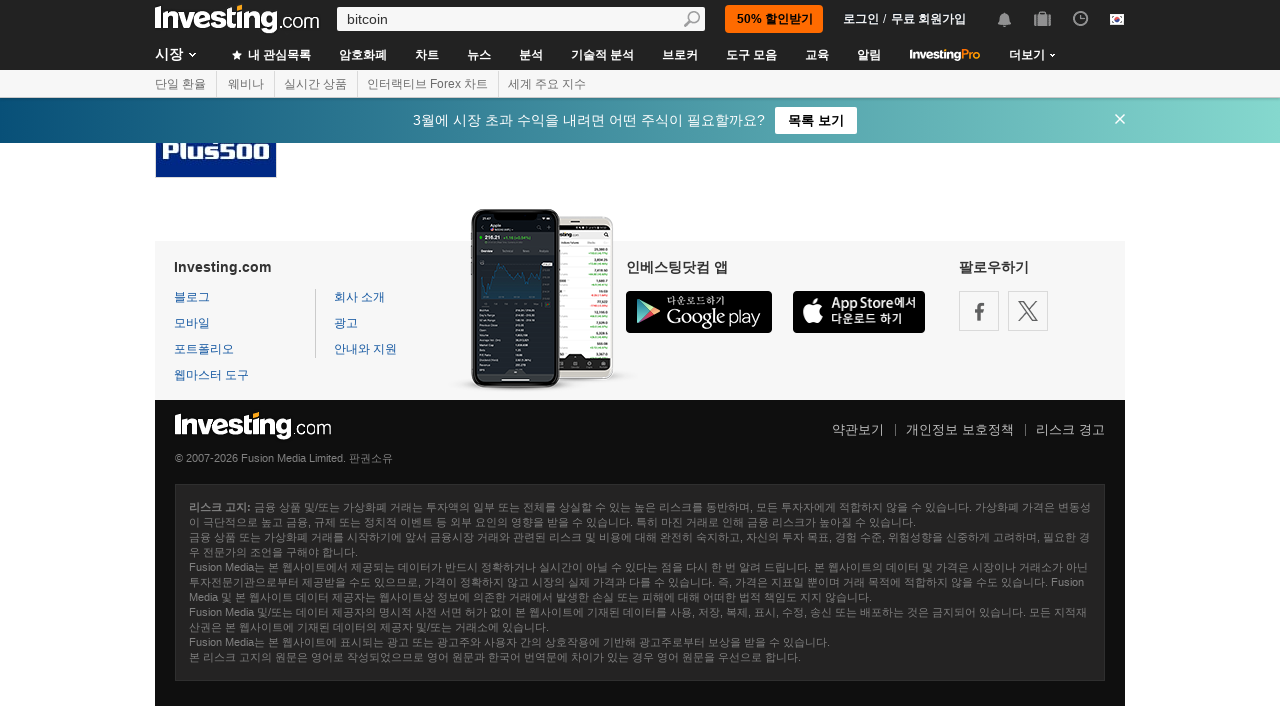